Tests an explicit wait scenario where the script waits for a price to change to $100, clicks a book button, calculates a mathematical answer based on a displayed value, and submits the solution.

Starting URL: http://suninjuly.github.io/explicit_wait2.html

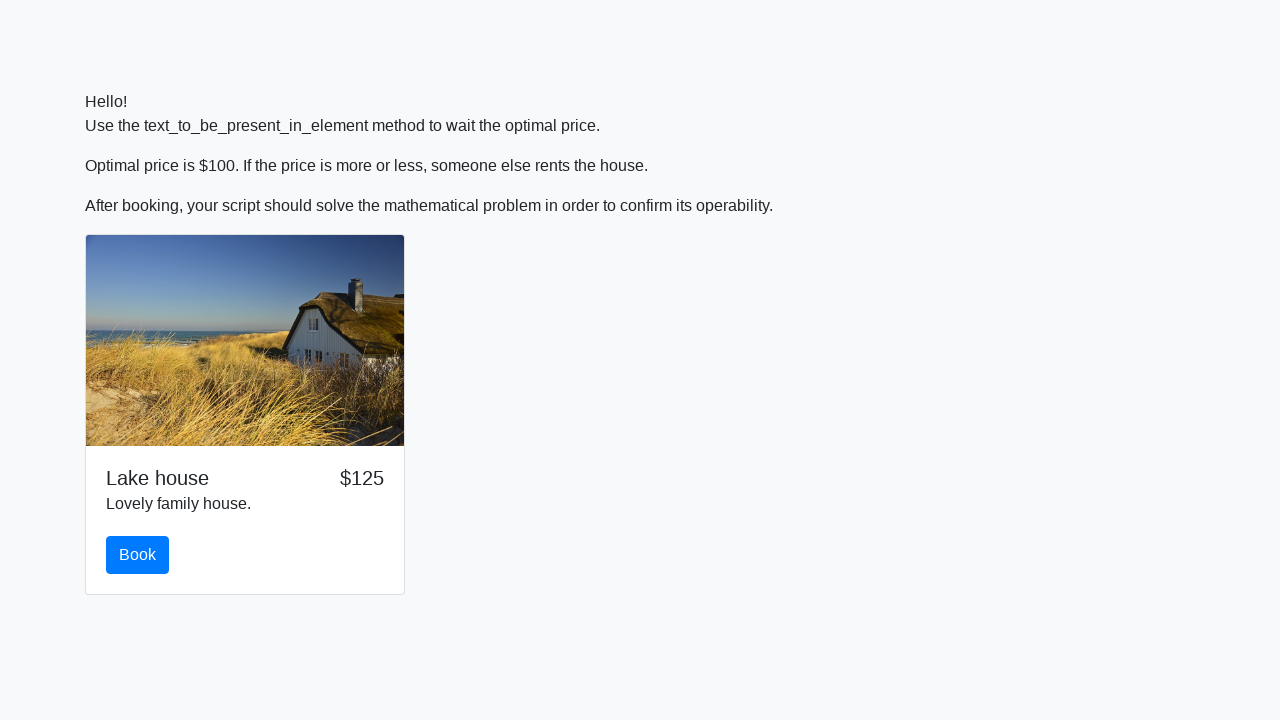

Waited for price element to display $100
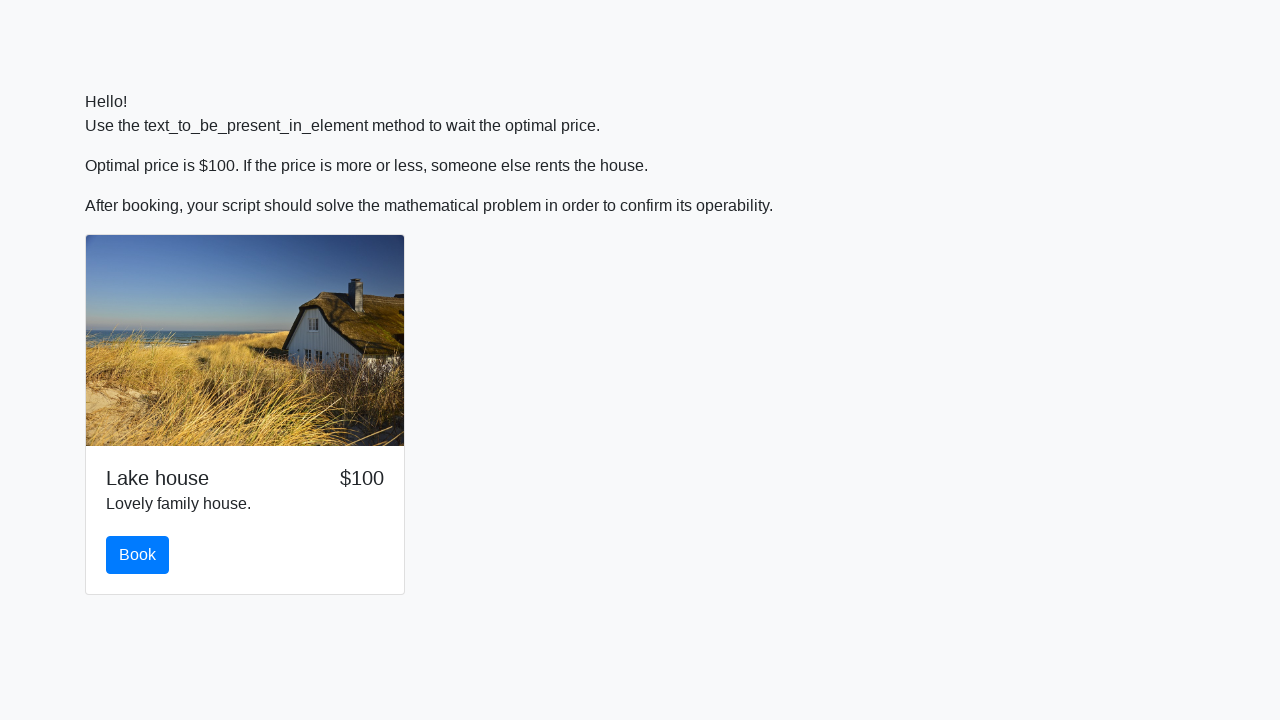

Clicked the book button at (138, 555) on #book
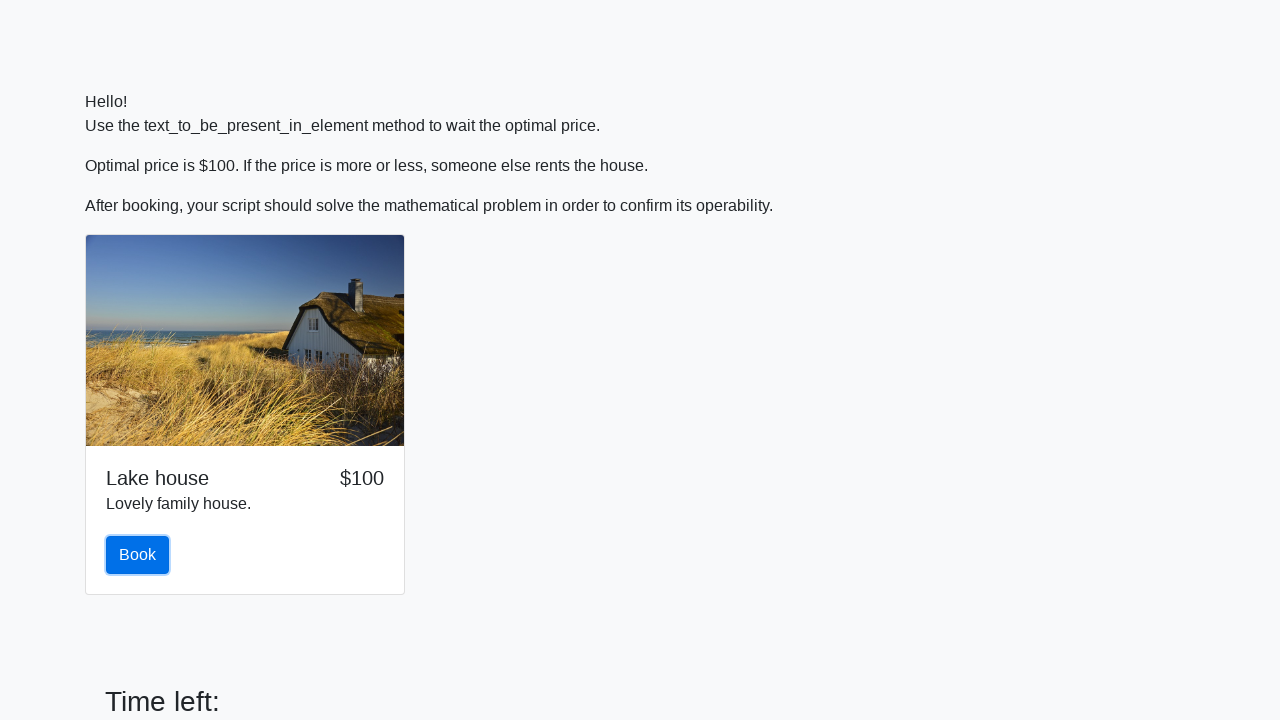

Retrieved input value for calculation
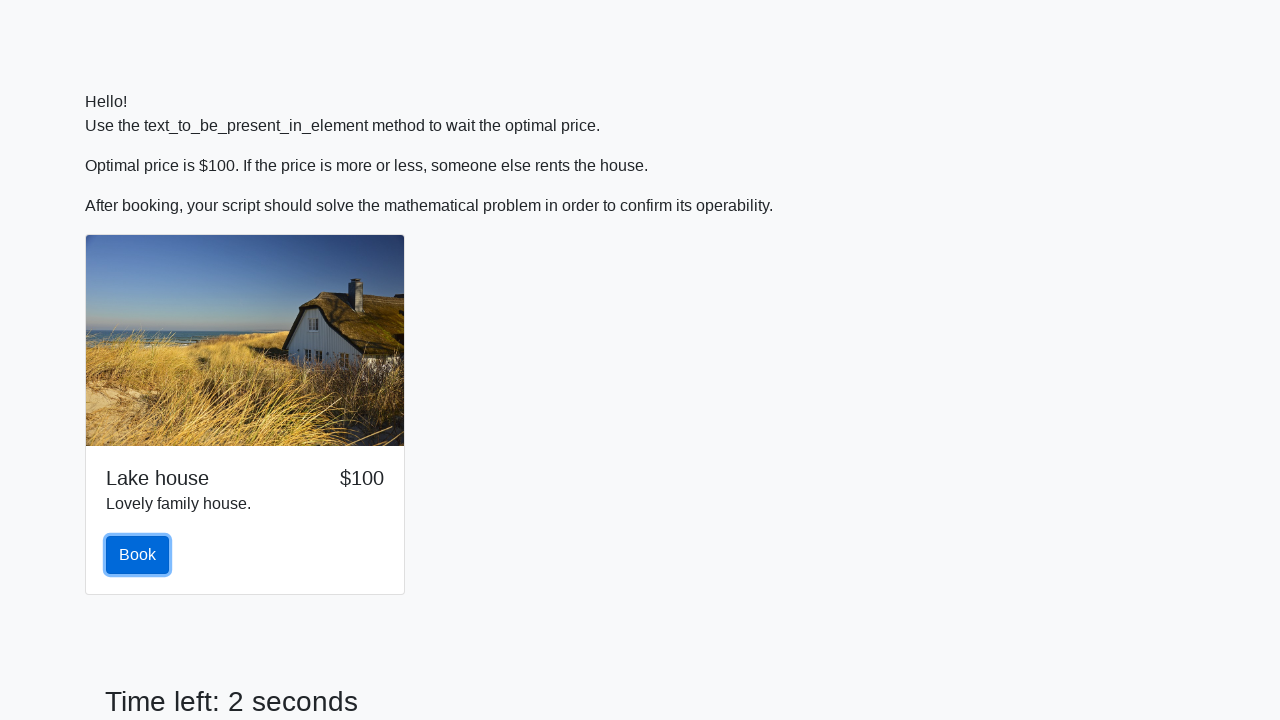

Calculated mathematical answer based on input value
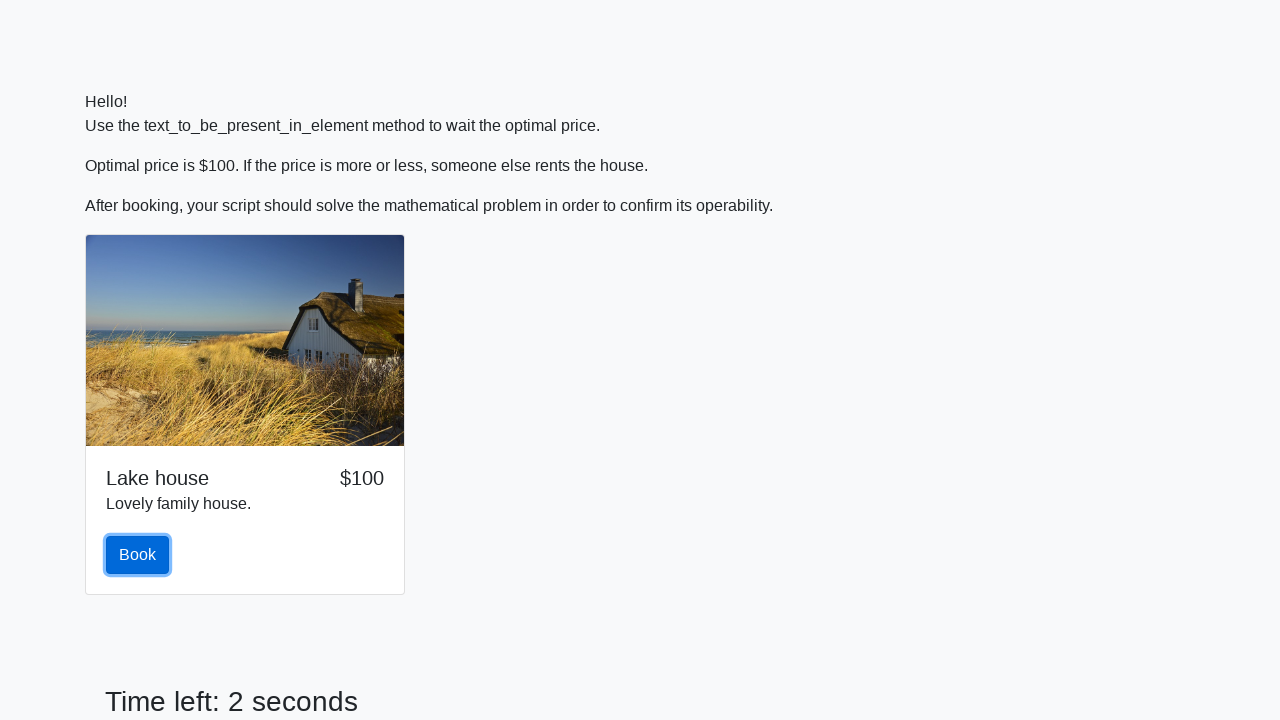

Filled answer field with calculated value on #answer
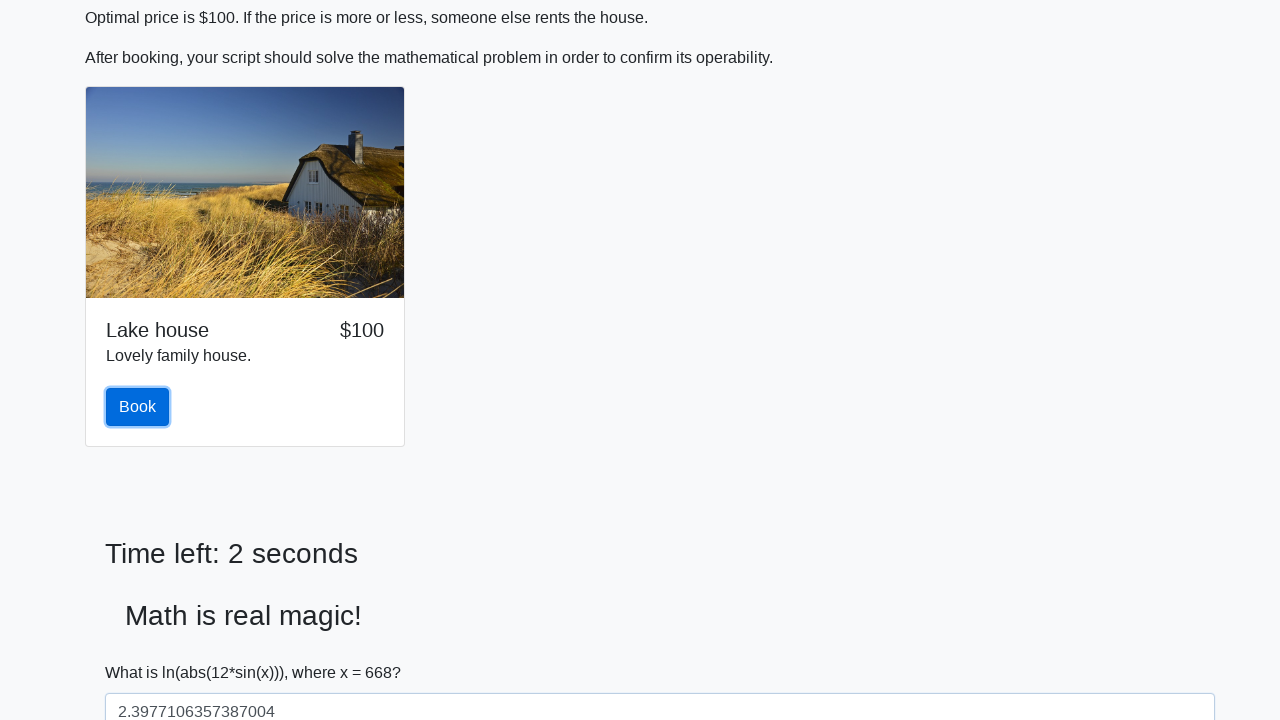

Clicked the solve button to submit solution at (143, 651) on #solve
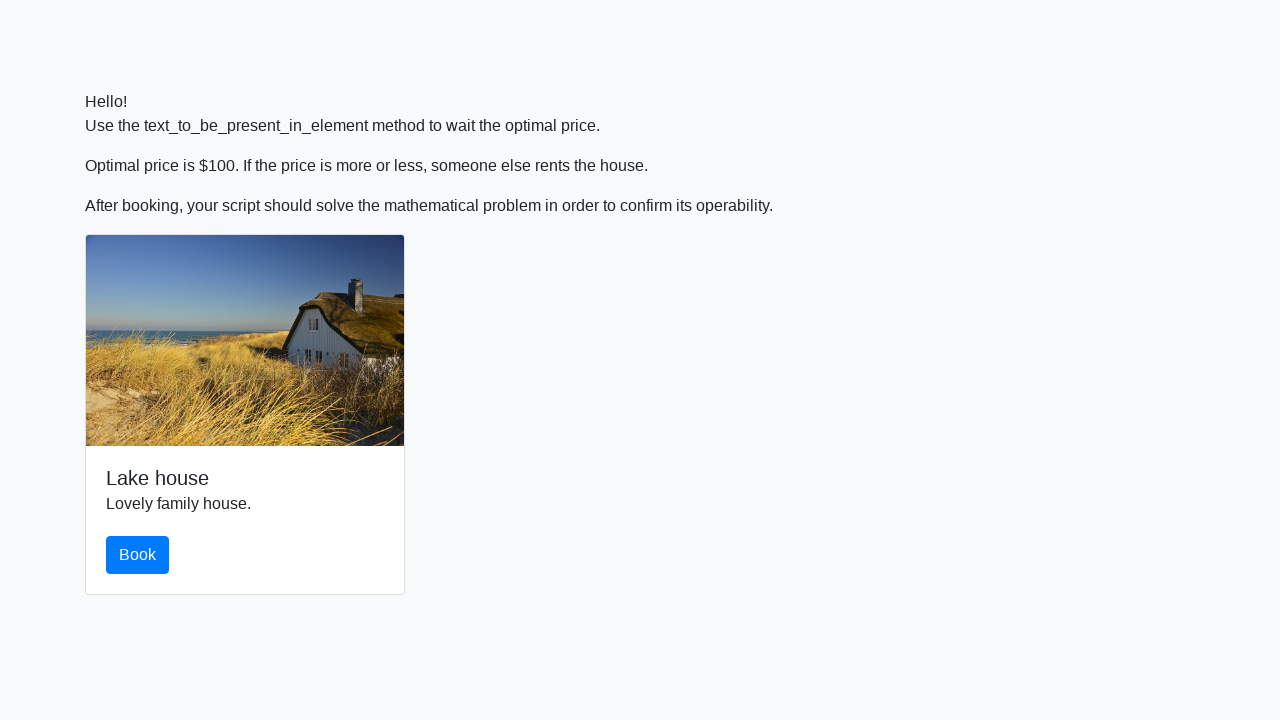

Set up dialog handler to accept alerts
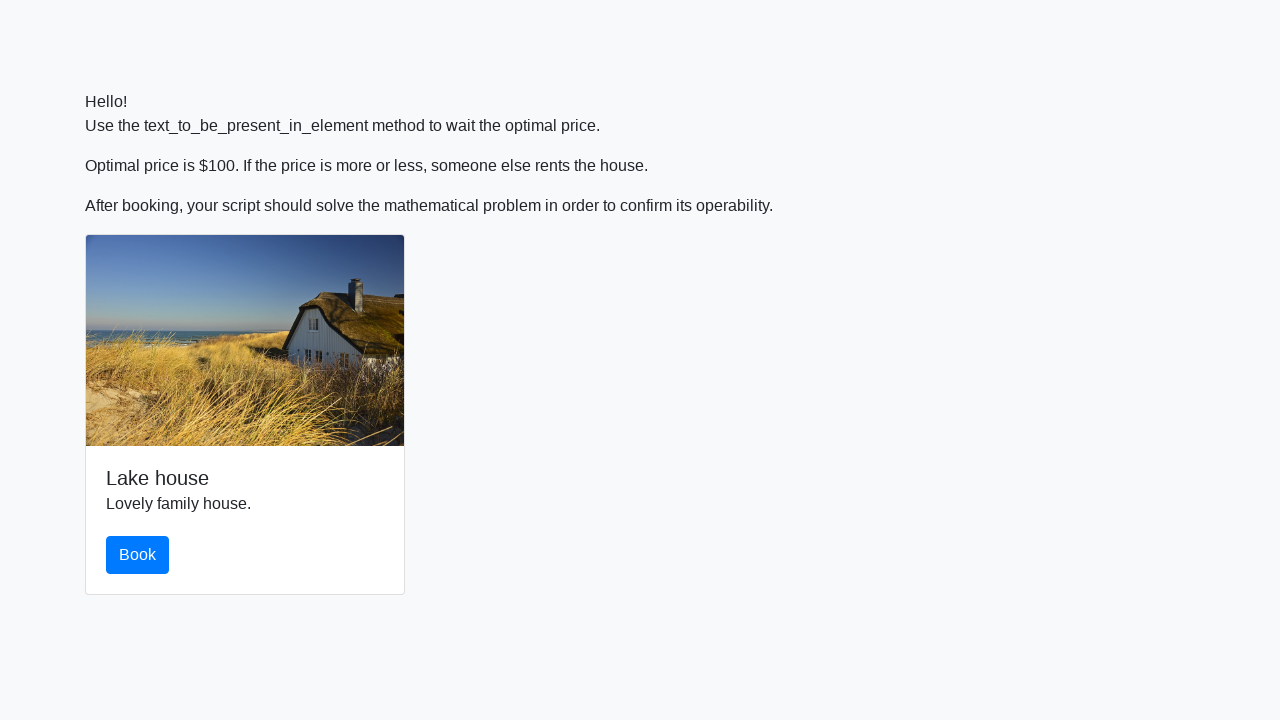

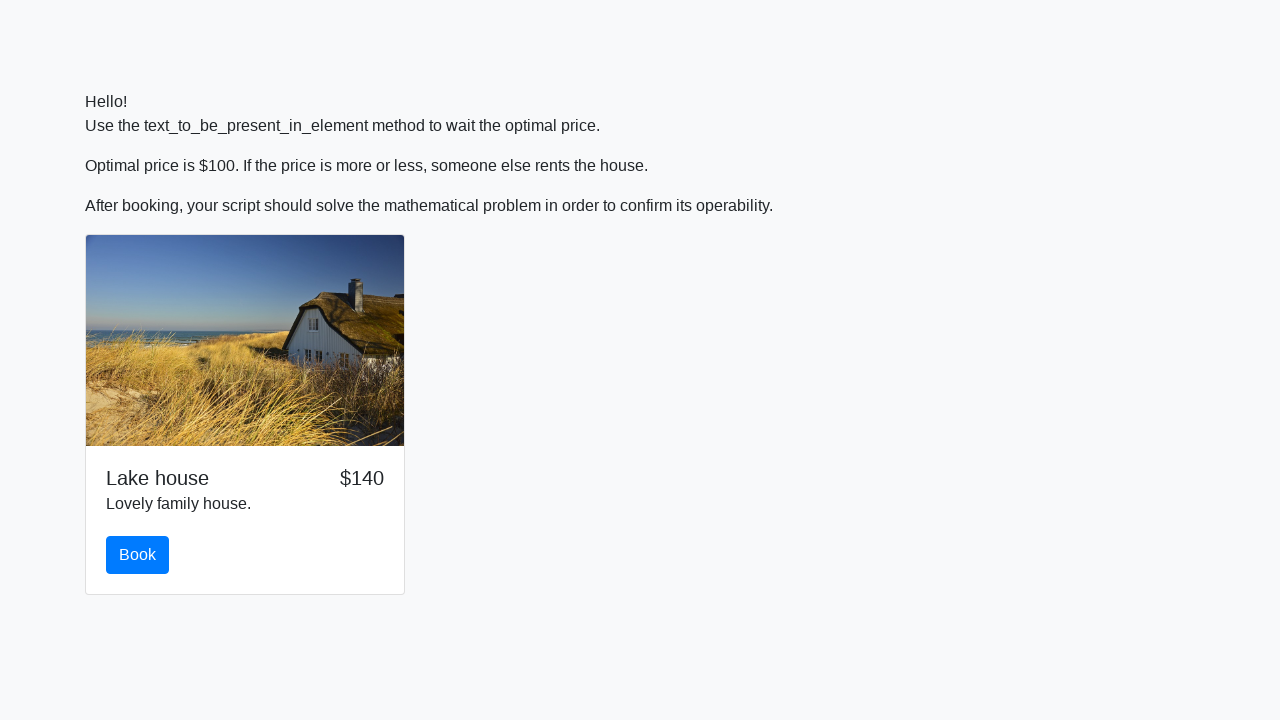